Tests JavaScript alert functionality by clicking a button to trigger an alert, accepting it, and verifying the result message

Starting URL: https://automationfc.github.io/basic-form/index.html

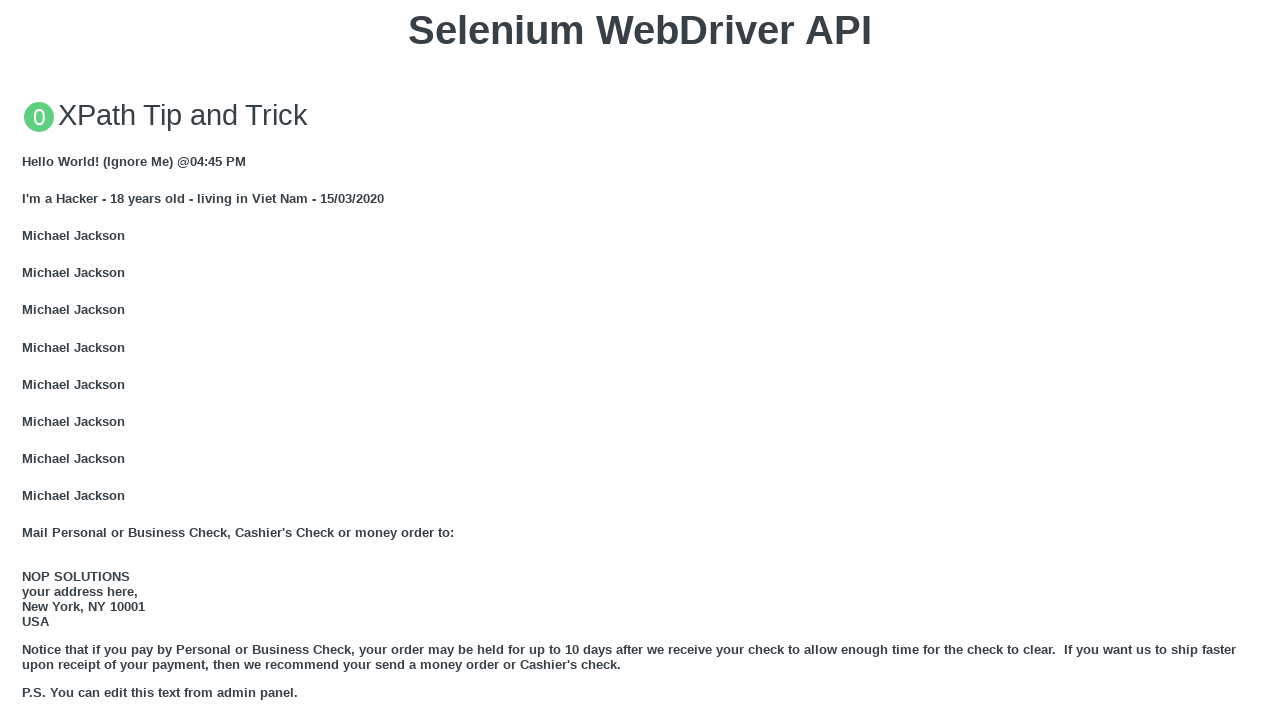

Clicked button to trigger JavaScript alert at (640, 360) on xpath=//button[text()='Click for JS Alert']
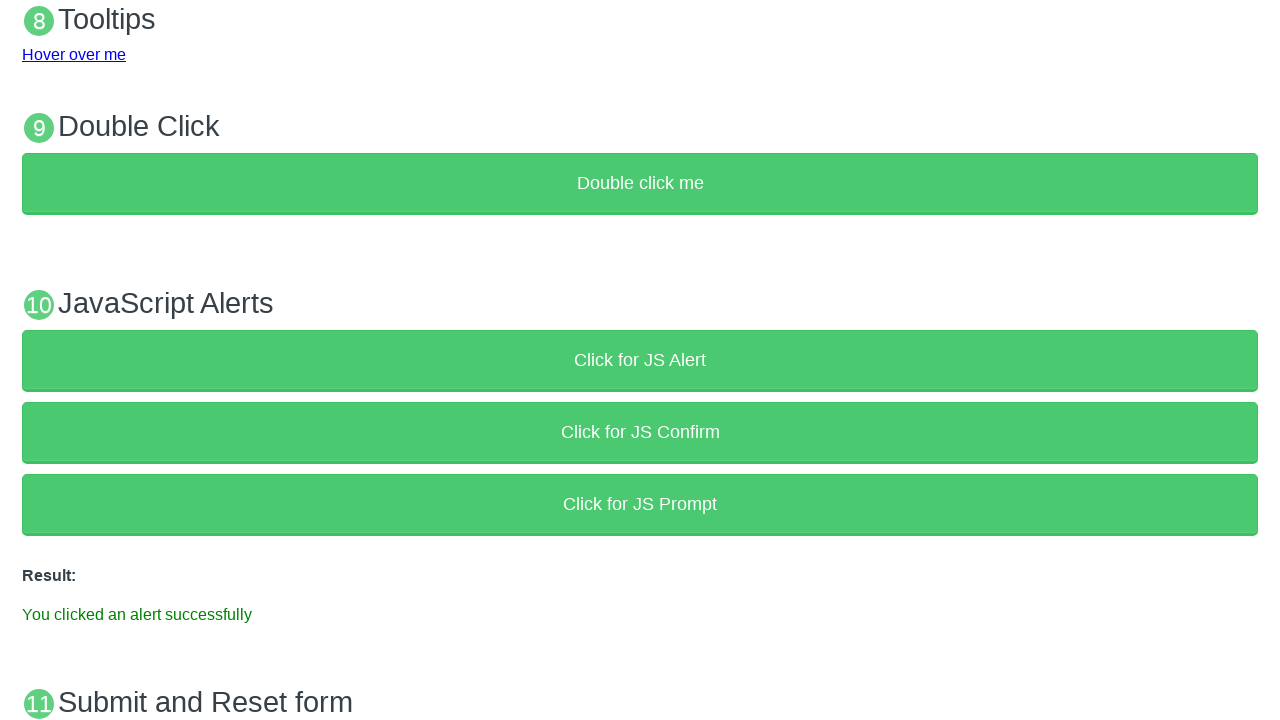

Set up dialog handler to accept alert
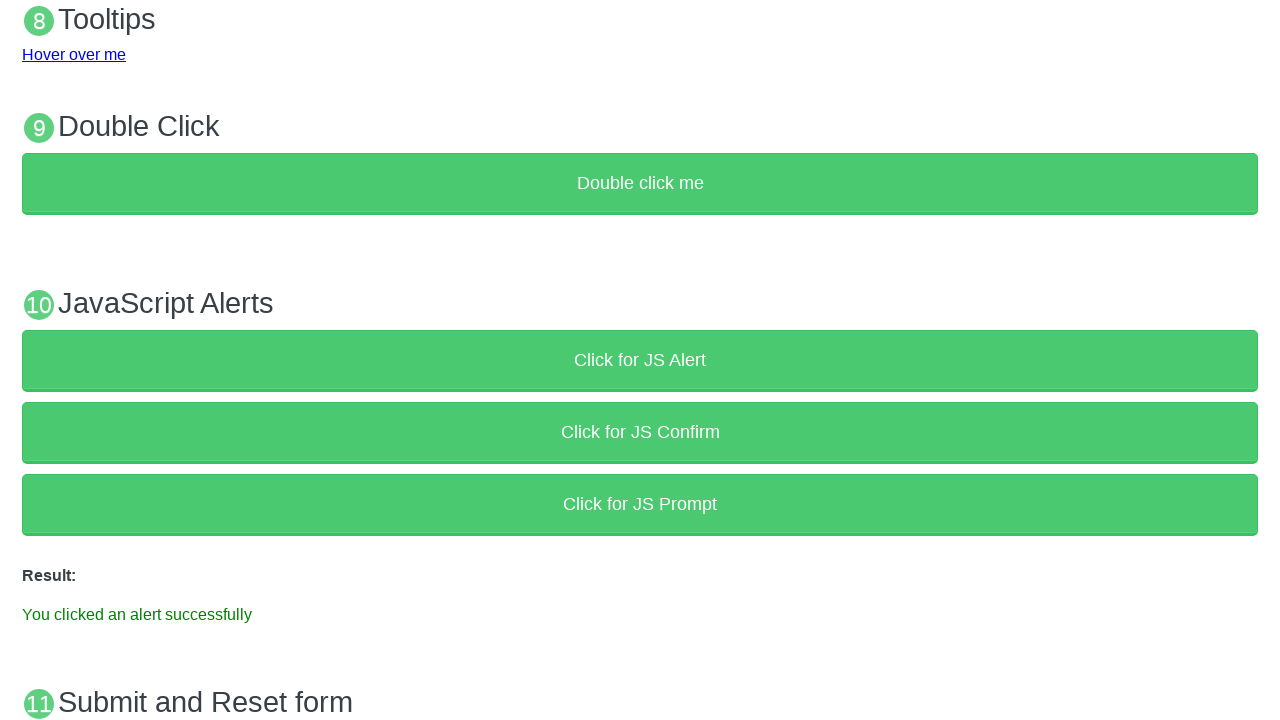

Result message element appeared after accepting alert
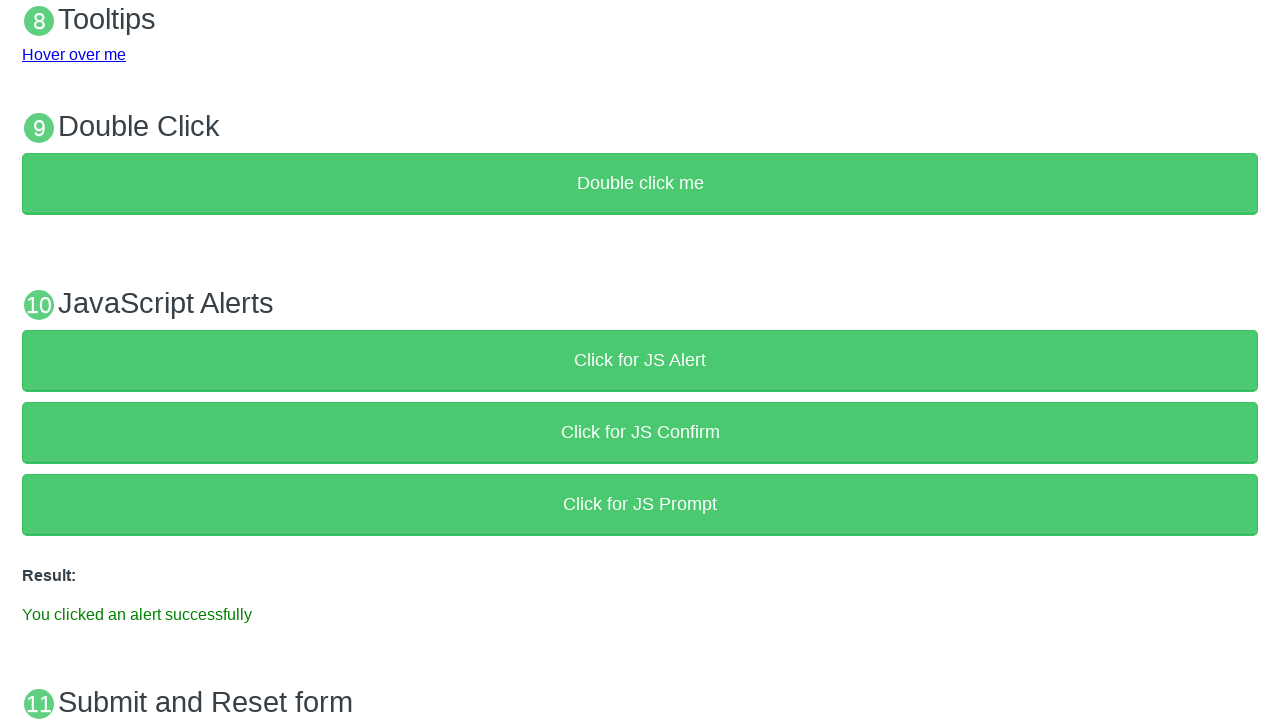

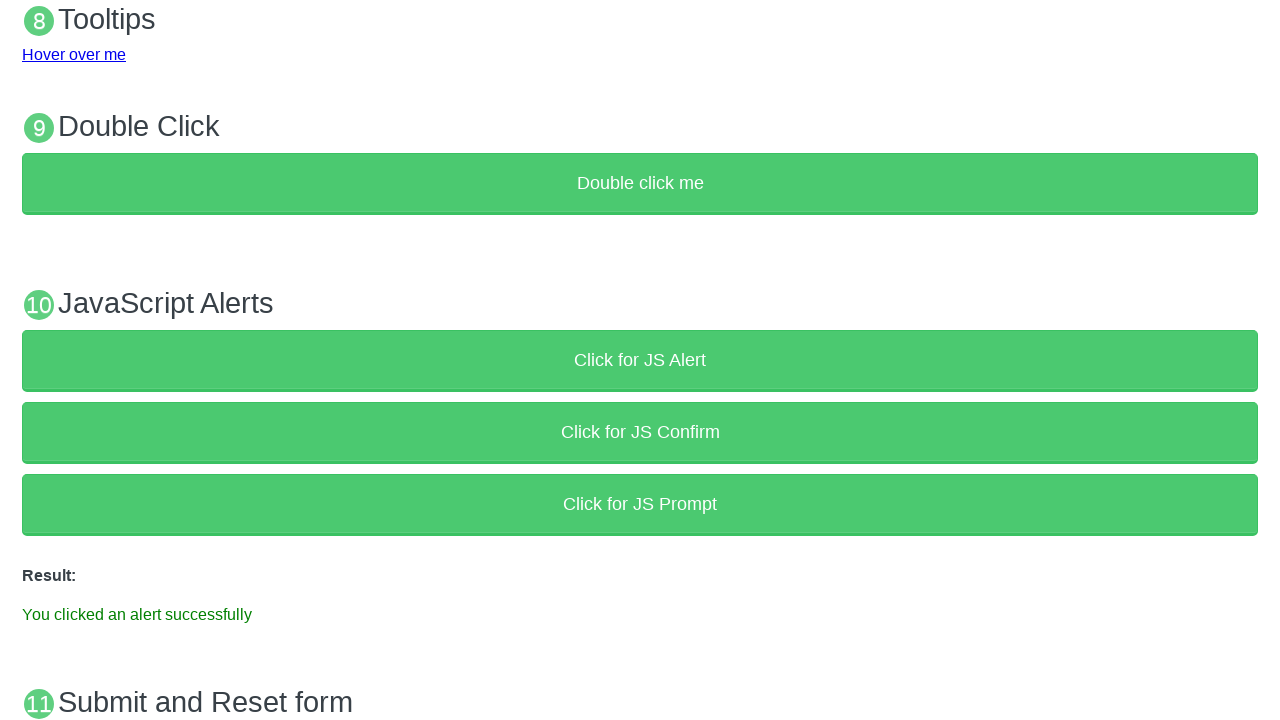